Navigates to the team page and verifies the names of the three team members

Starting URL: http://www.99-bottles-of-beer.net/

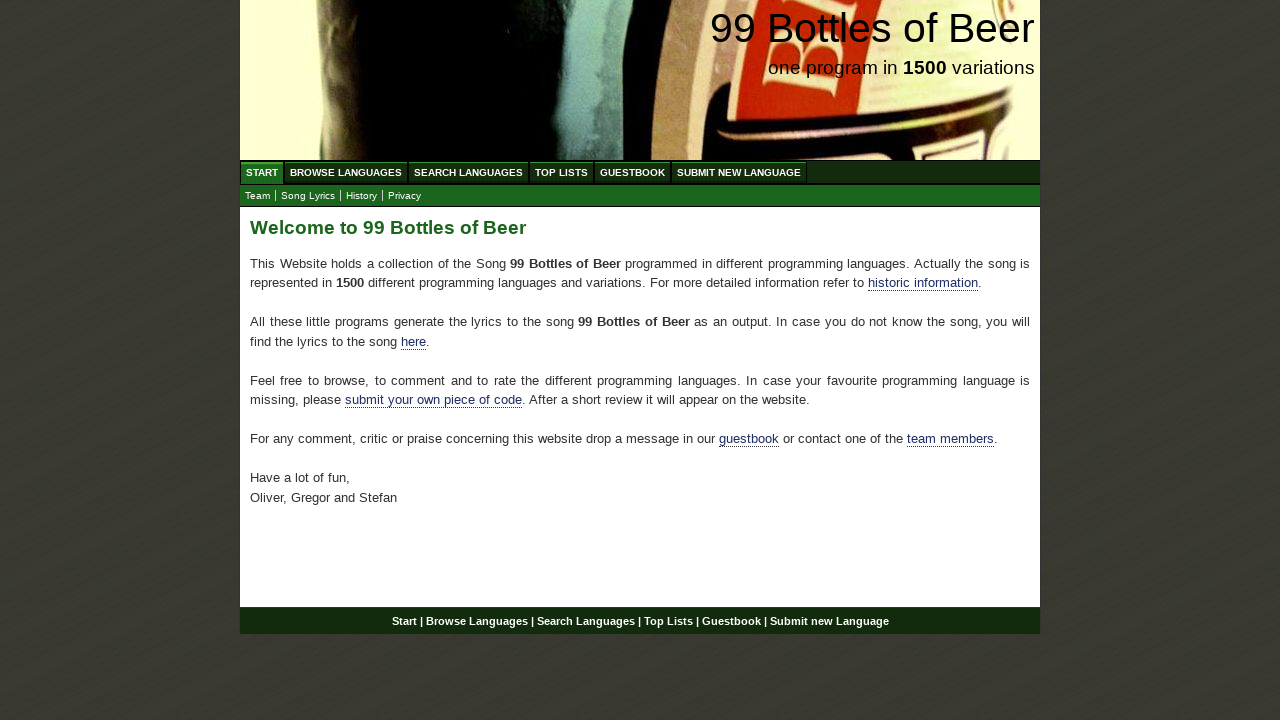

Clicked button to navigate to team page at (950, 439) on xpath=//*[@id='main']/p[4]/a[2]
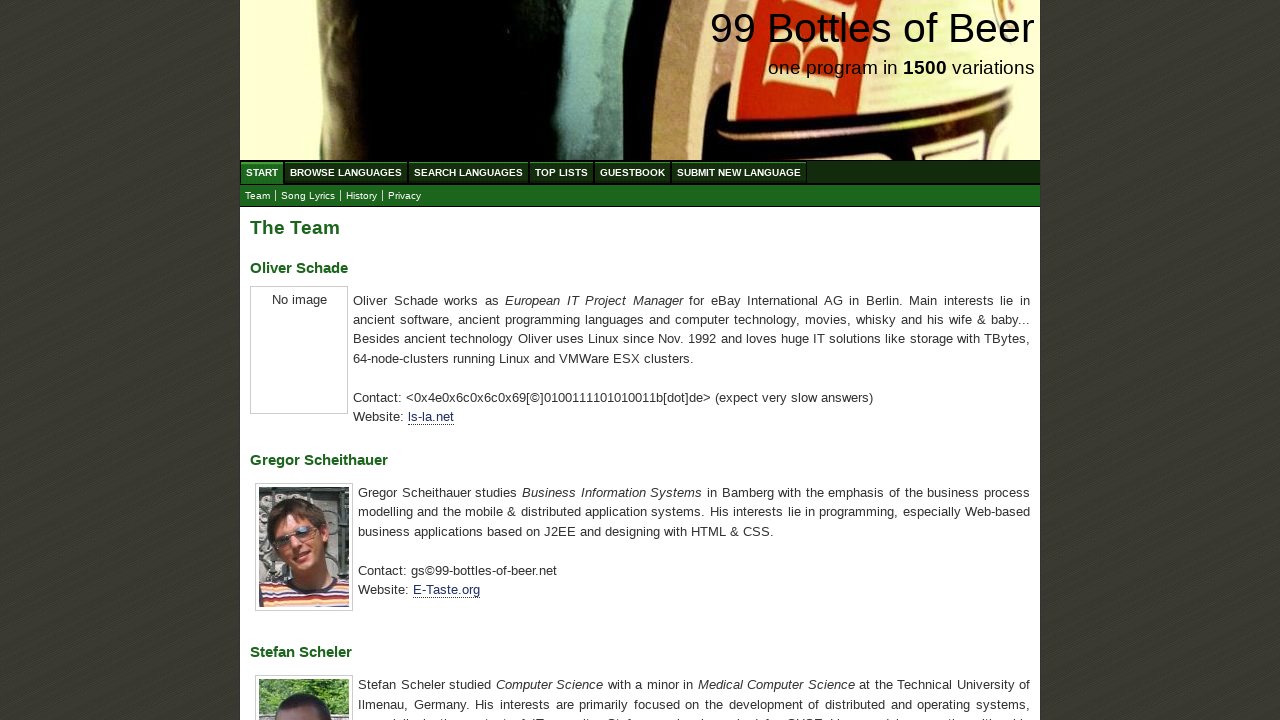

Located first team member name element
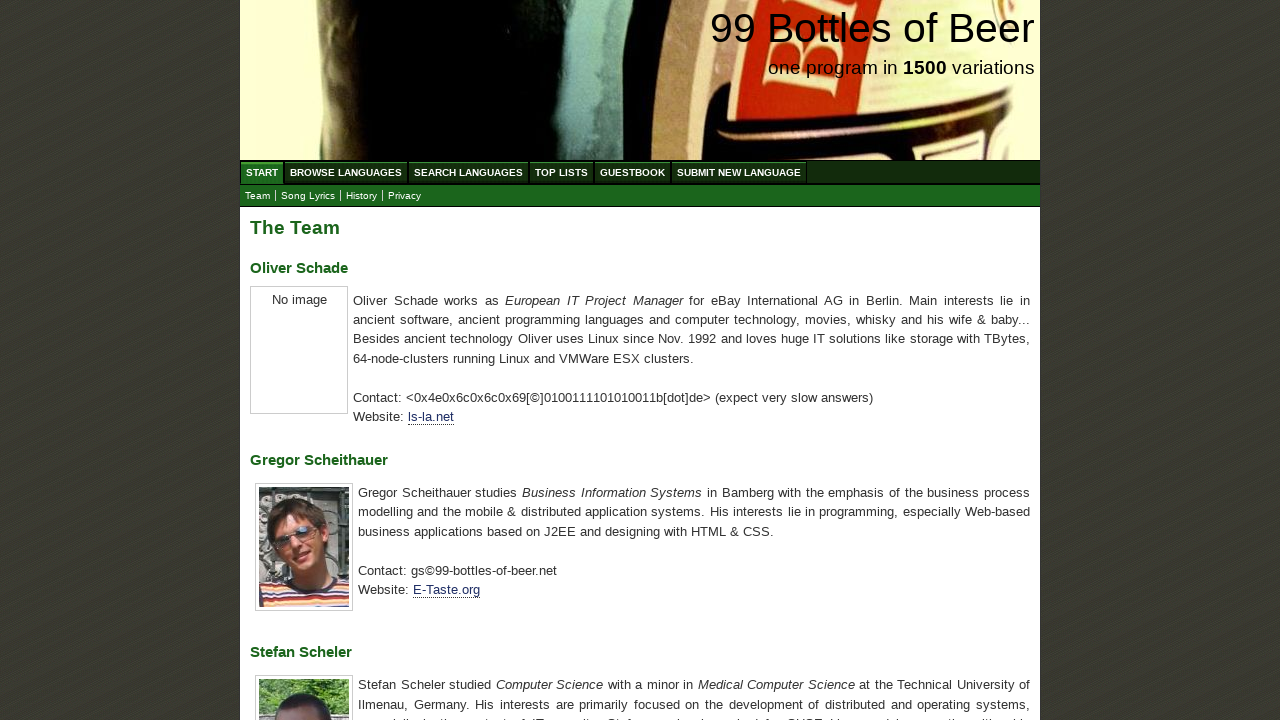

Verified first team member name is 'Oliver Schade'
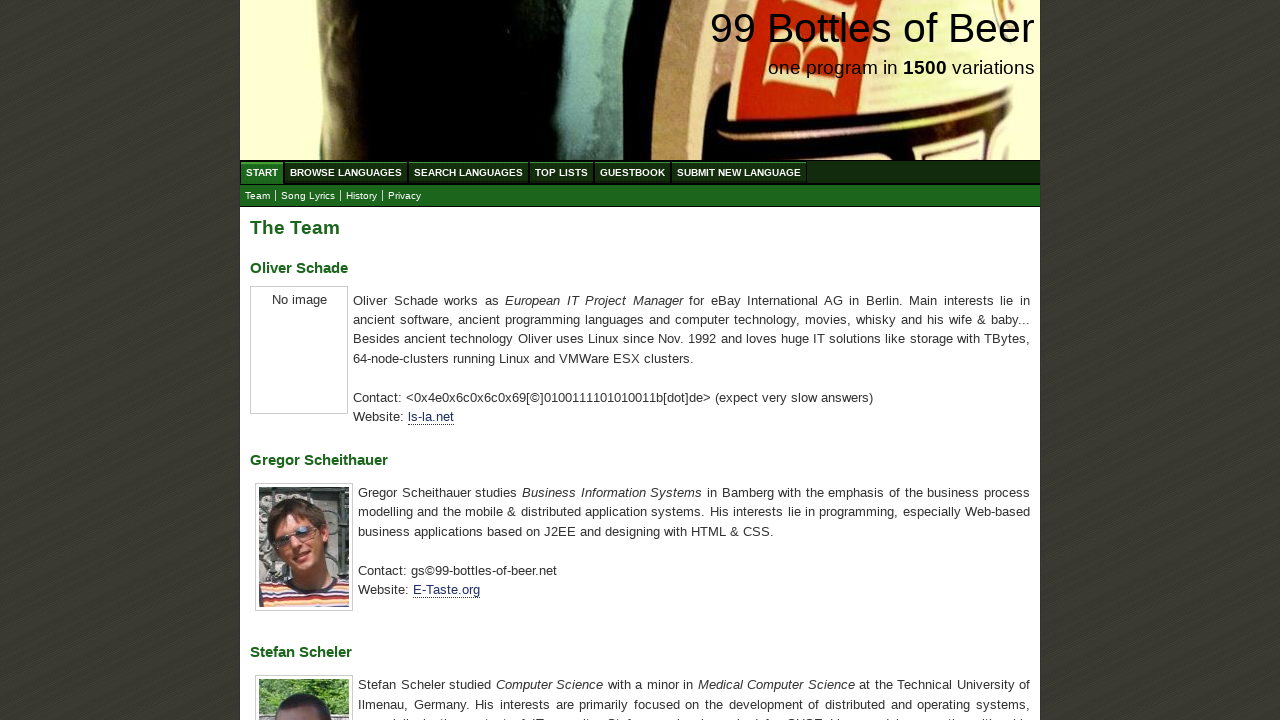

Located second team member name element
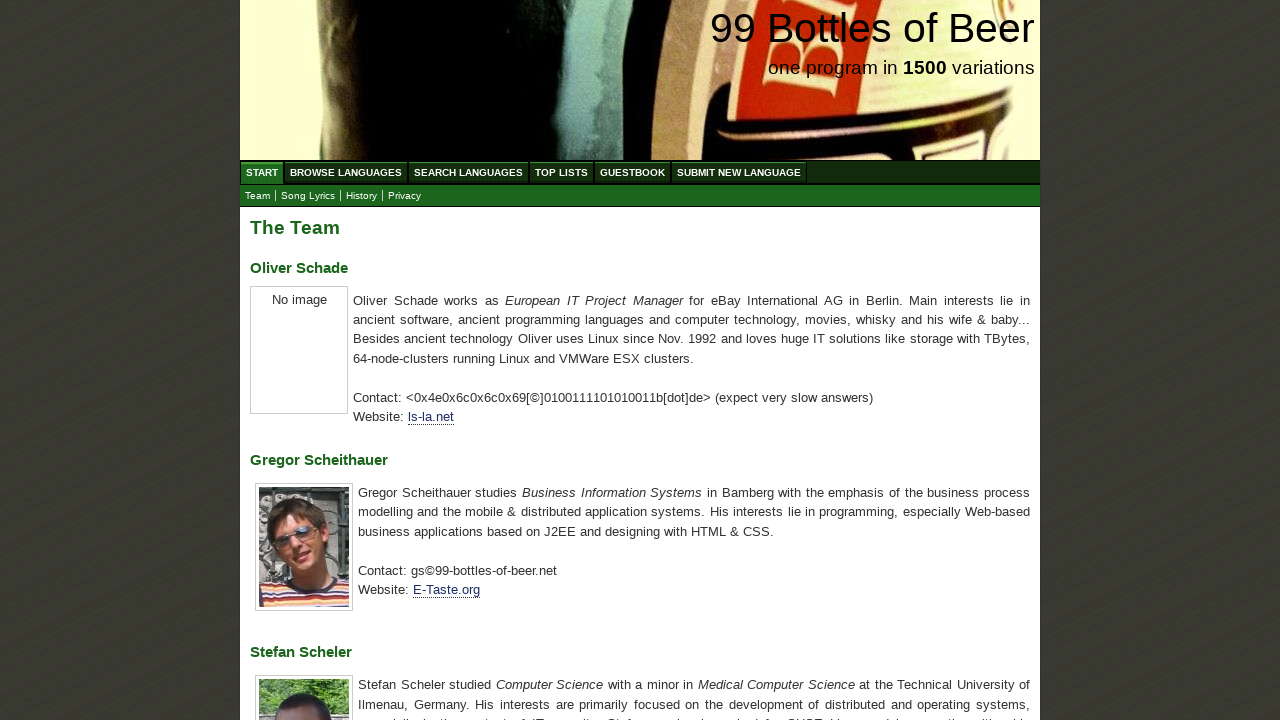

Verified second team member name is 'Gregor Scheithauer'
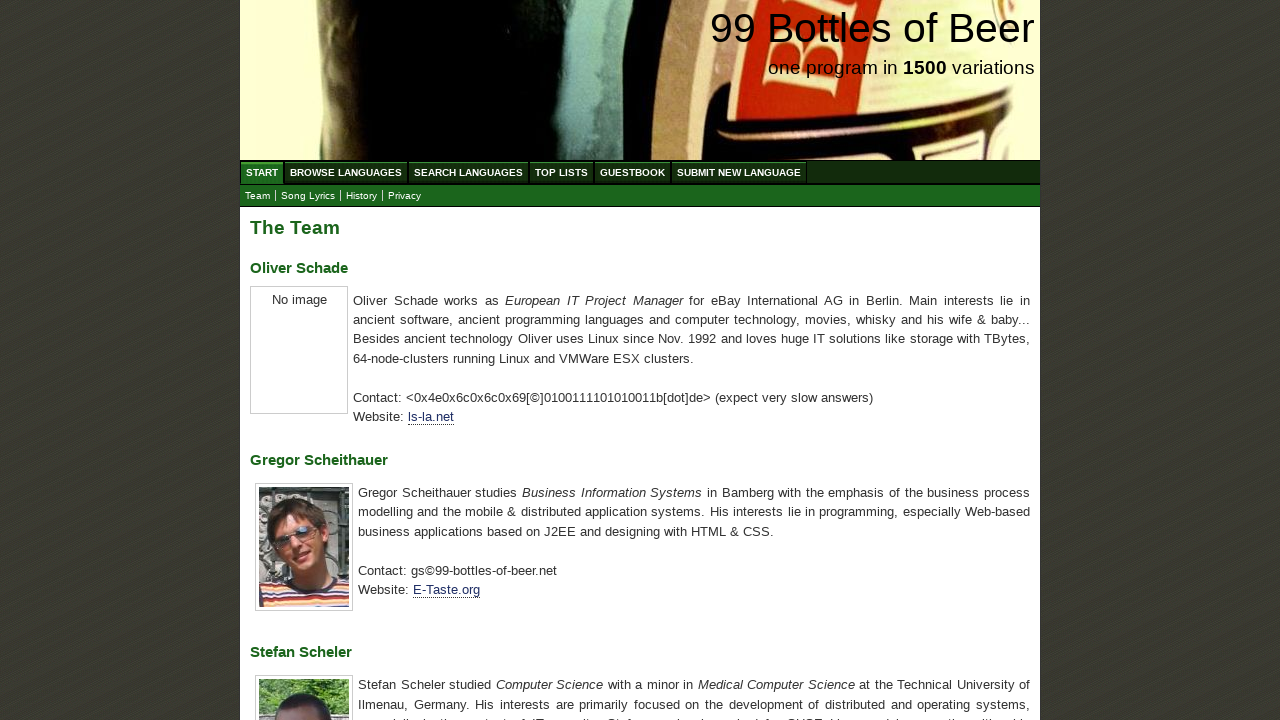

Located third team member name element
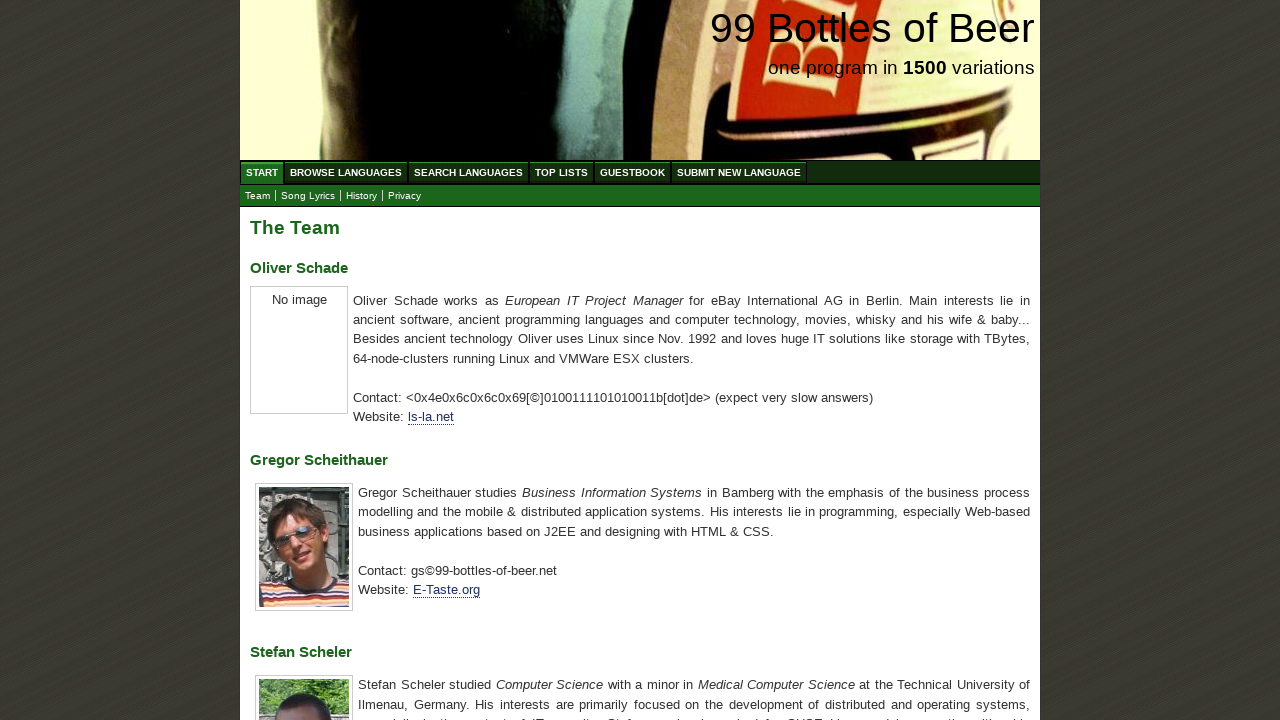

Verified third team member name is 'Stefan Scheler'
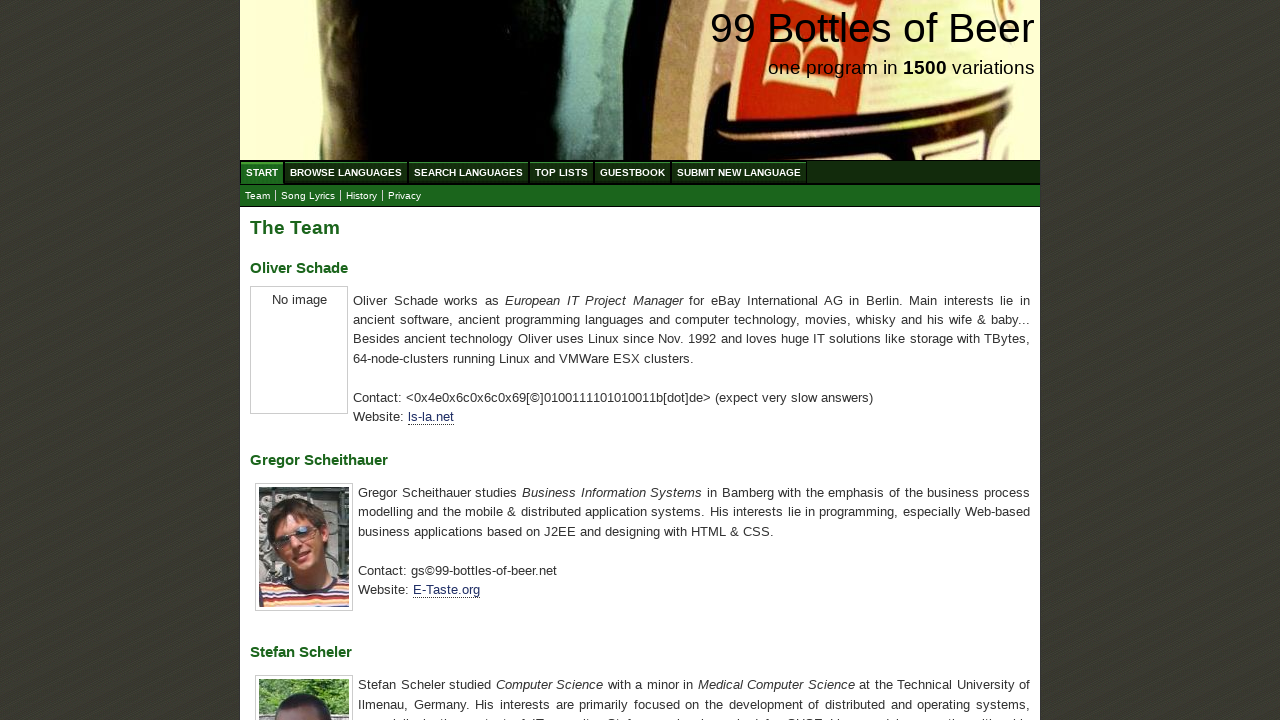

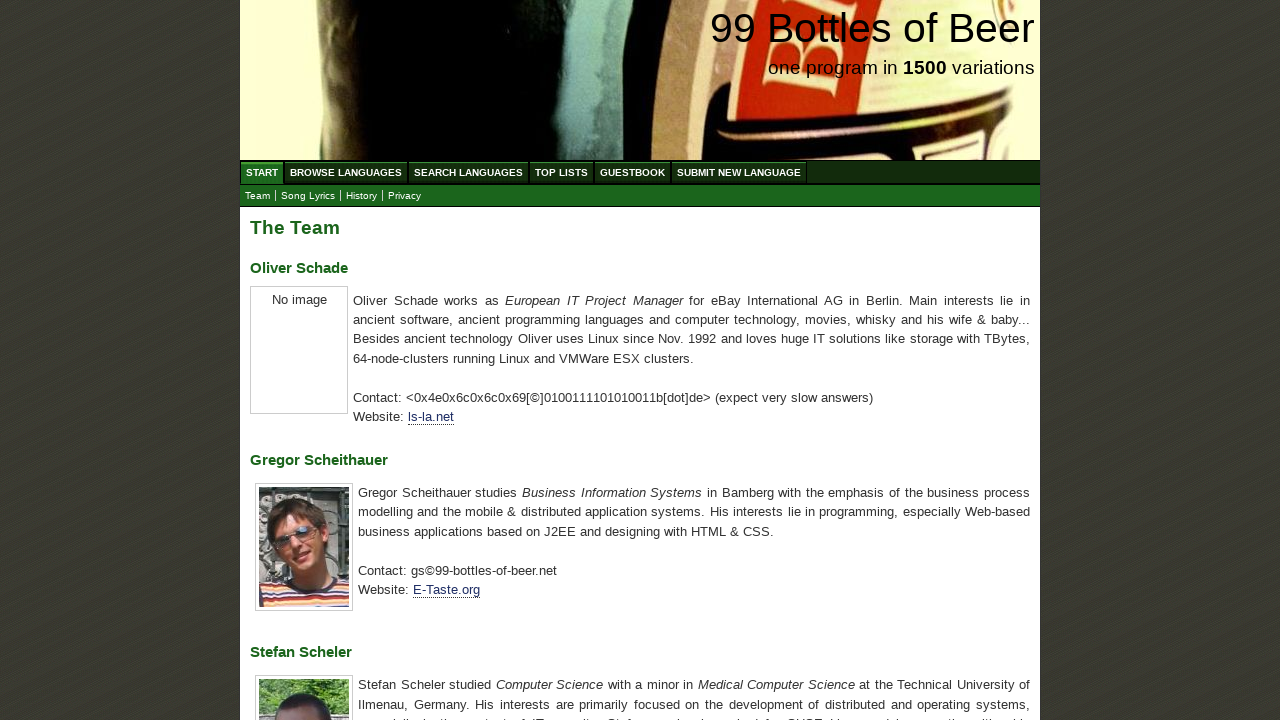